Tests radio button selection functionality on a demo request form and counts checkbox elements on the page

Starting URL: https://www.sugarcrm.com/request-demo/

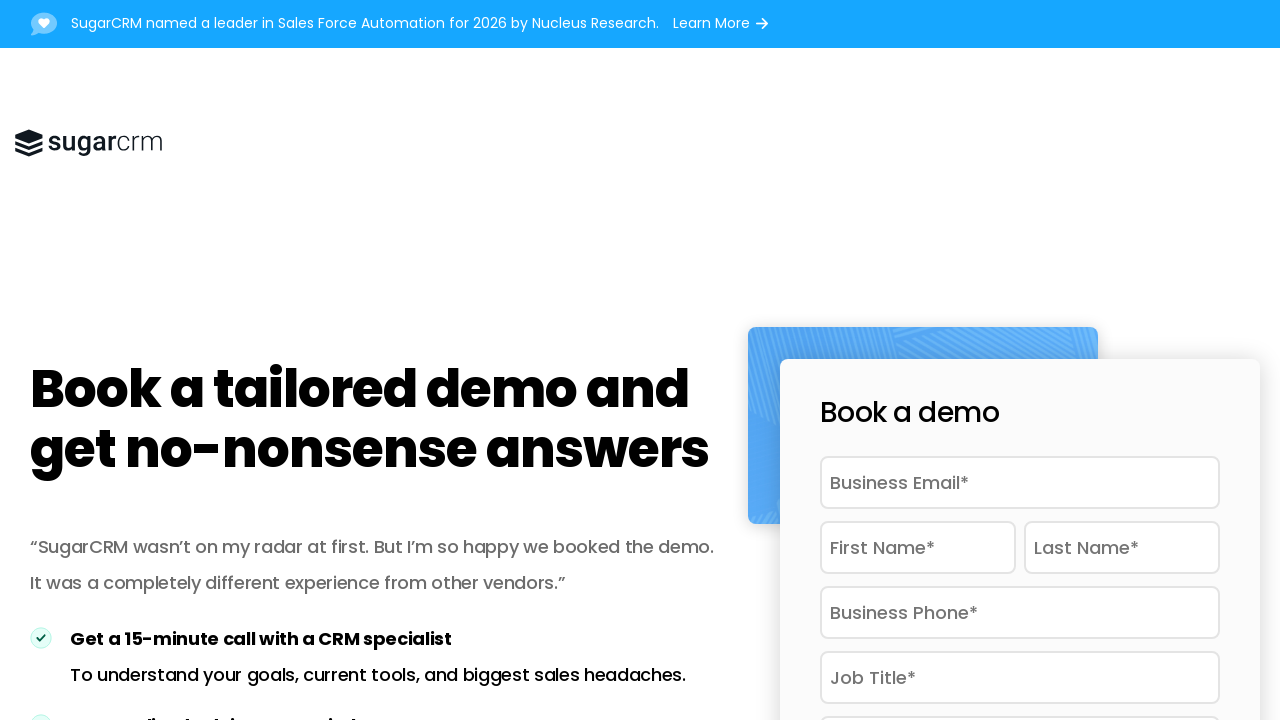

Navigated to SugarCRM request demo page
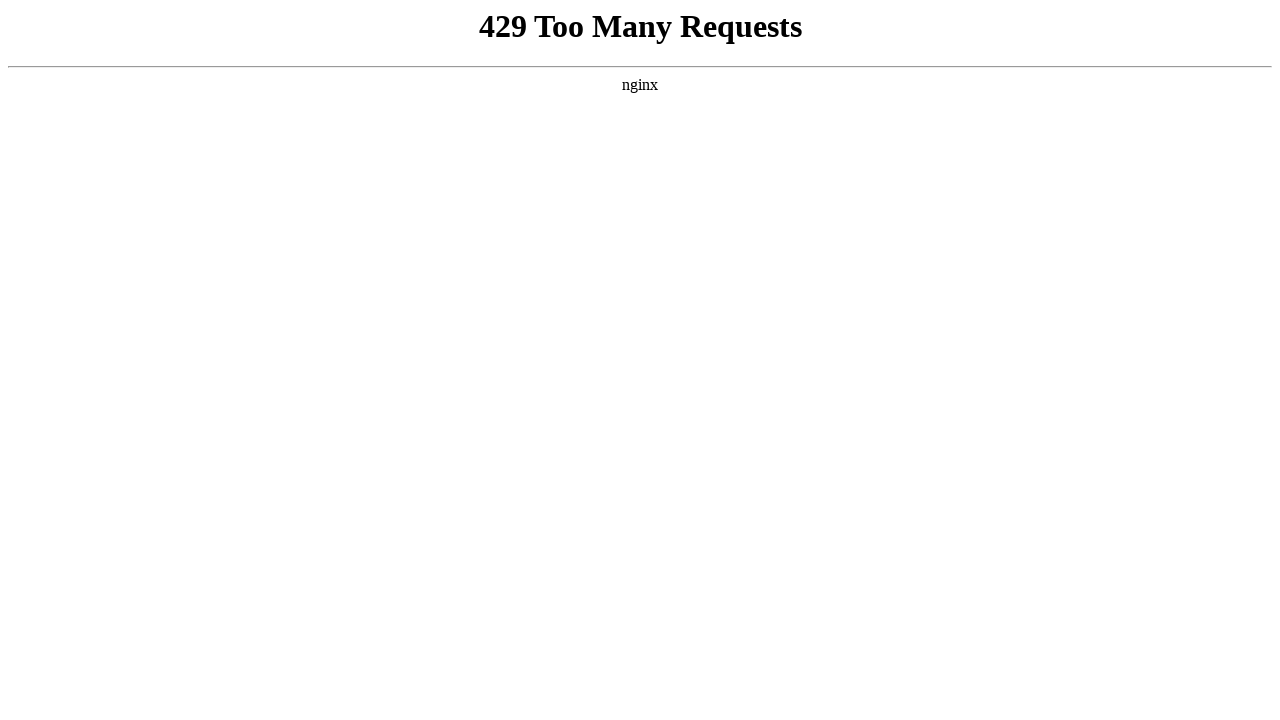

Located all radio buttons on the page
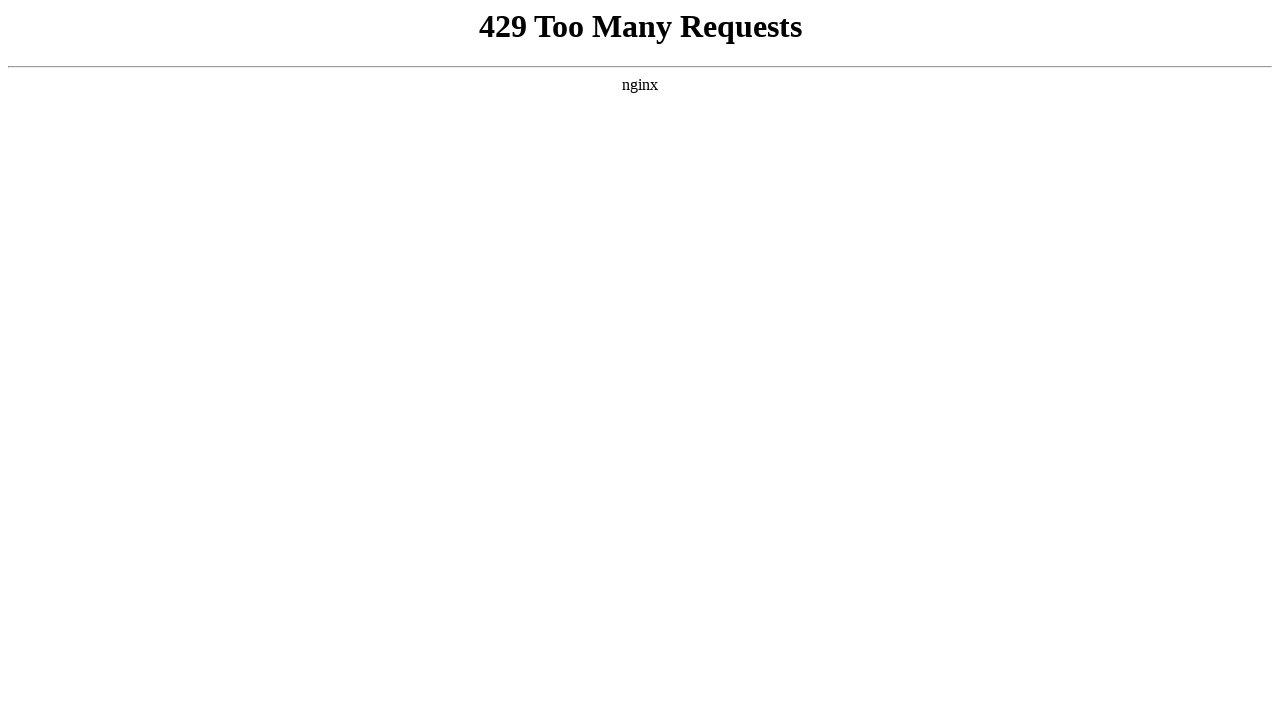

Counted checkboxes on page: 0 total
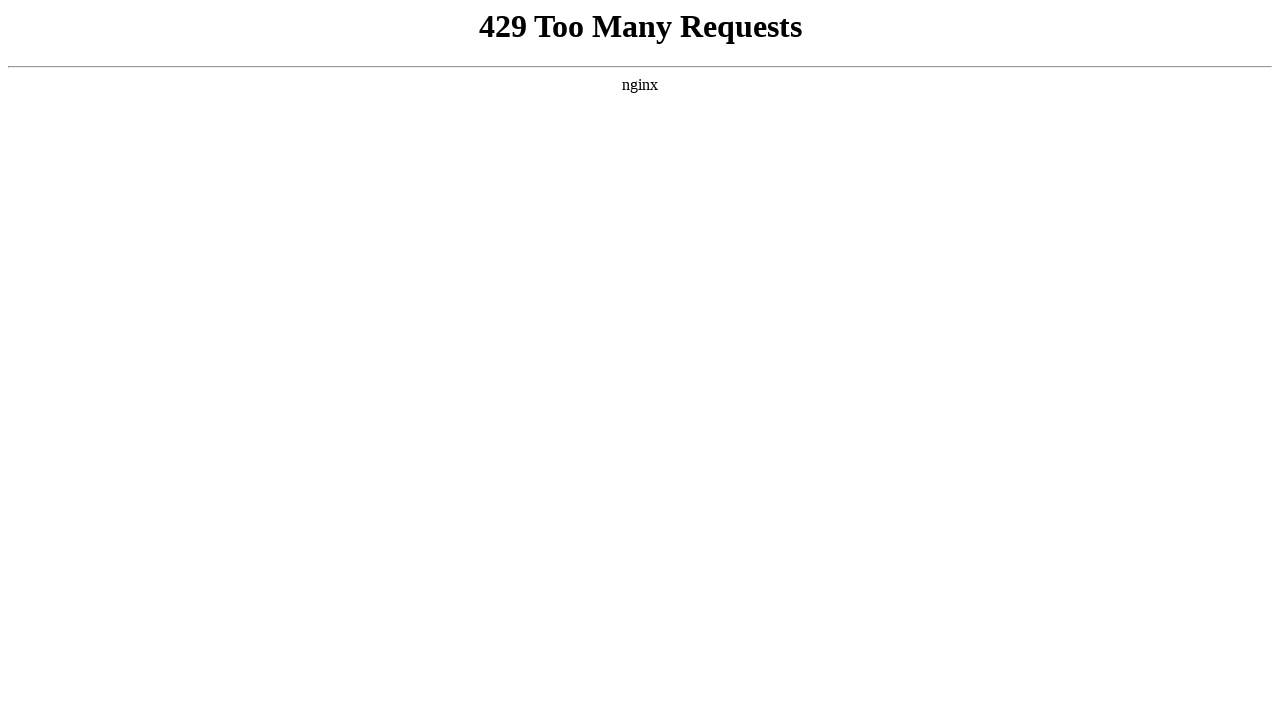

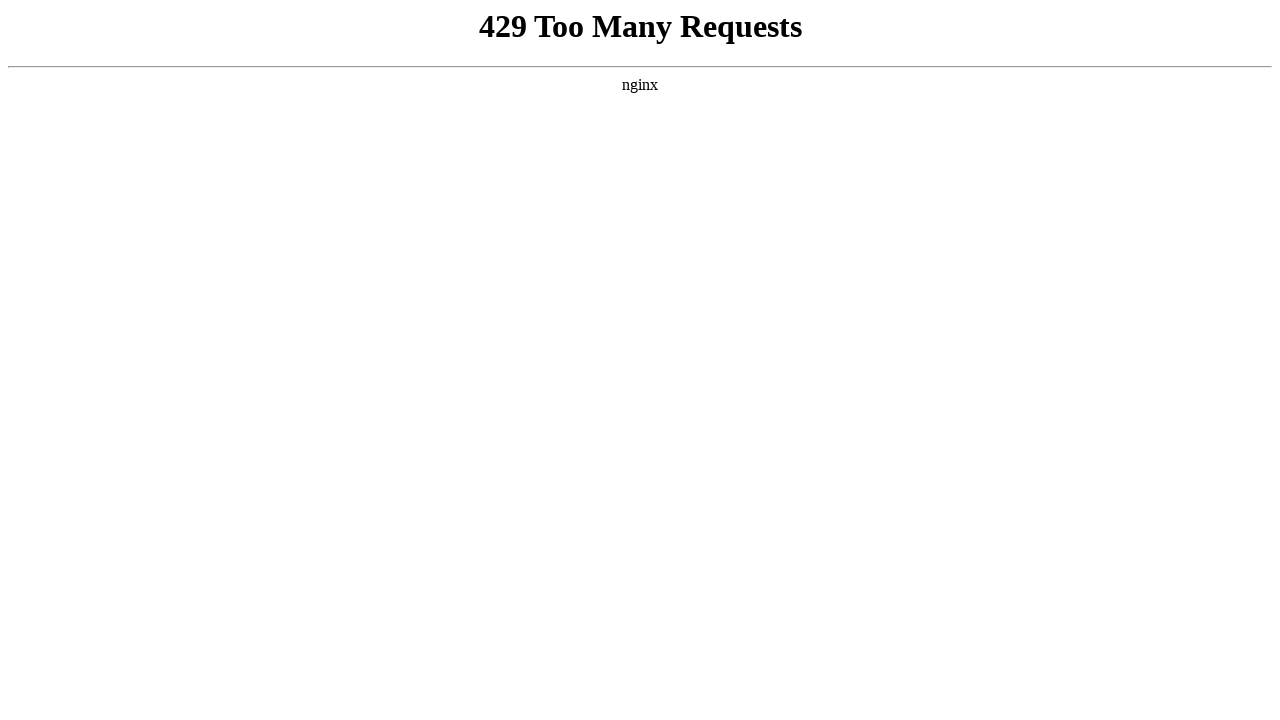